Tests custom checkbox and radio button interactions on Ubuntu login page by clicking a registration radio button and a terms checkbox using JavaScript click, then verifying they are selected.

Starting URL: https://login.ubuntu.com/

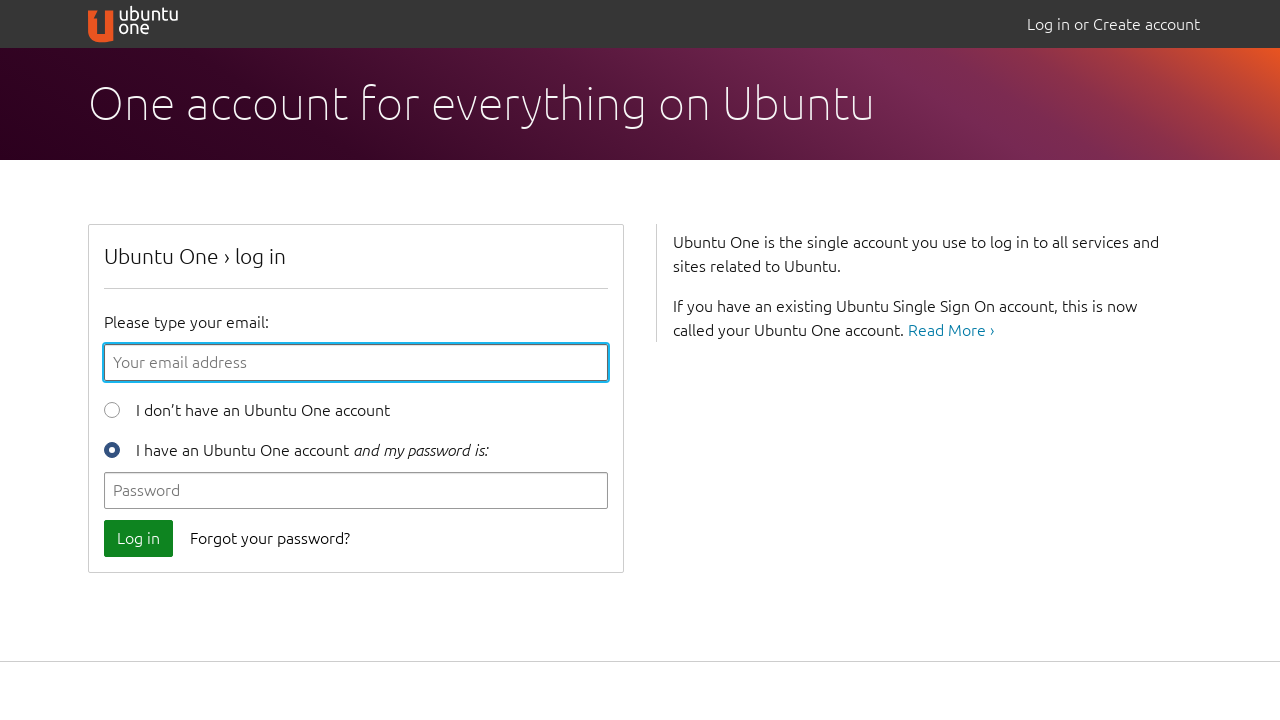

Clicked 'new user' radio button using JavaScript
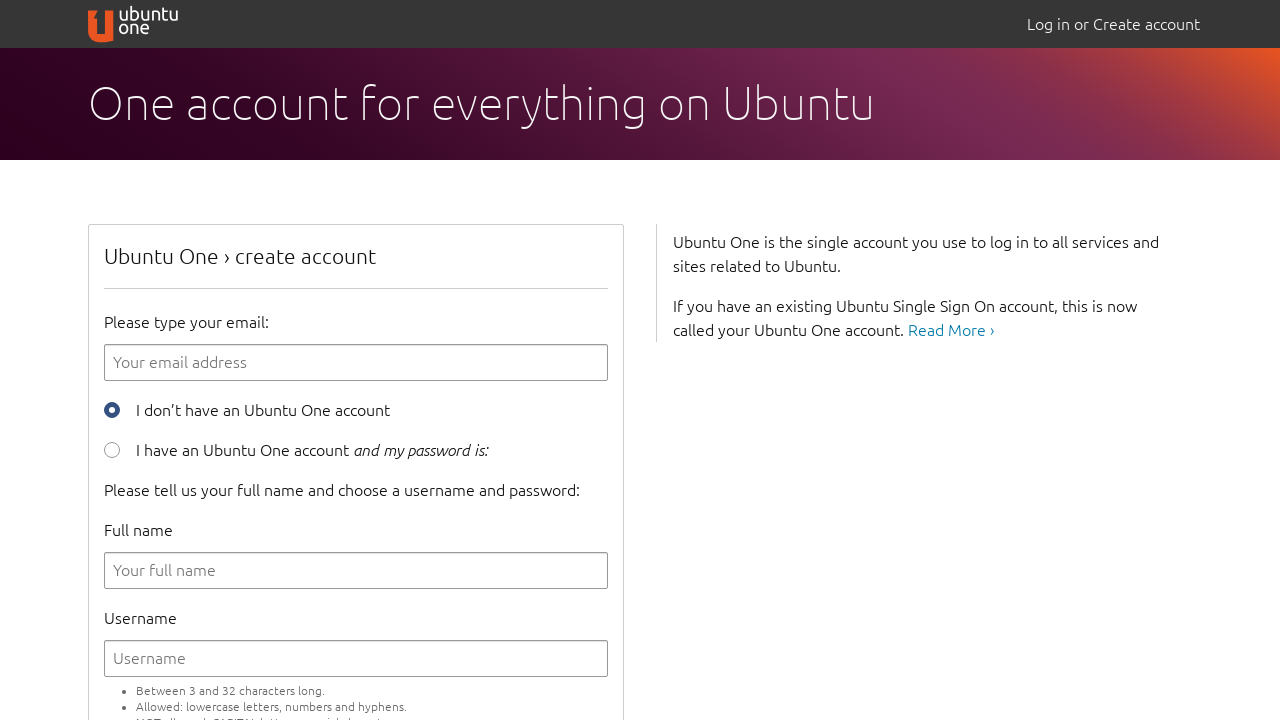

Waited for radio button interaction to complete
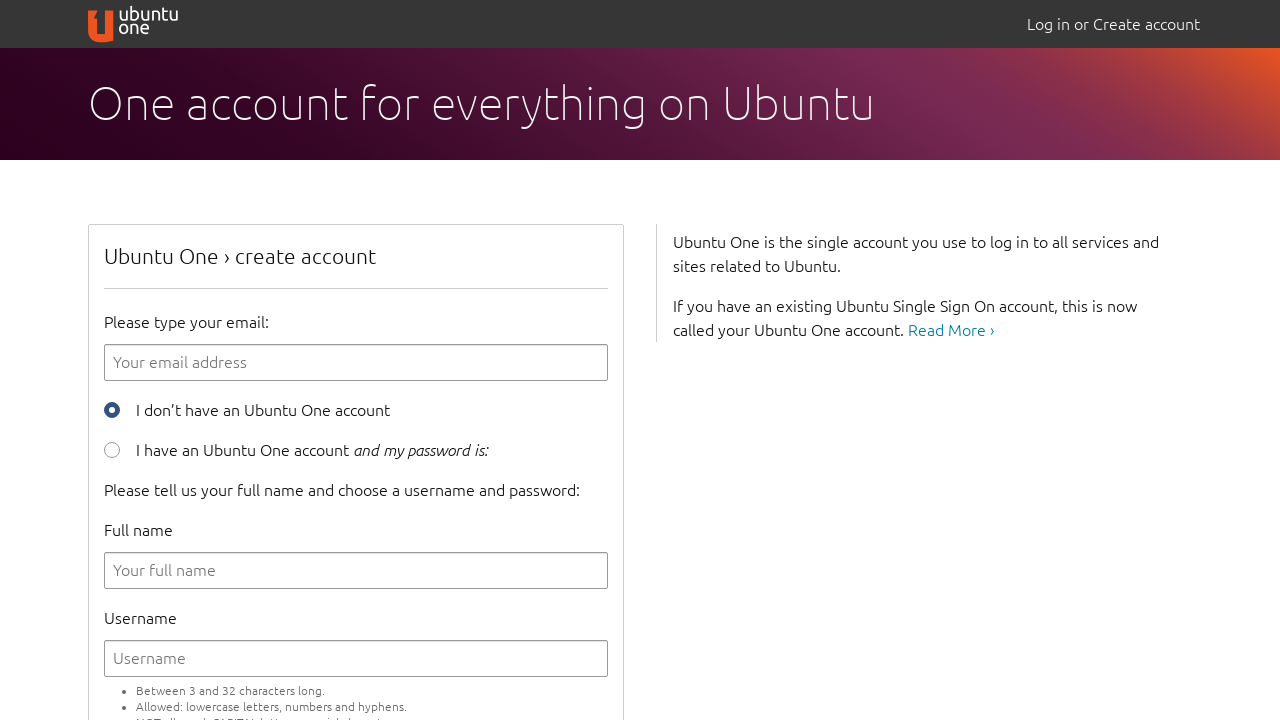

Verified 'new user' radio button is selected
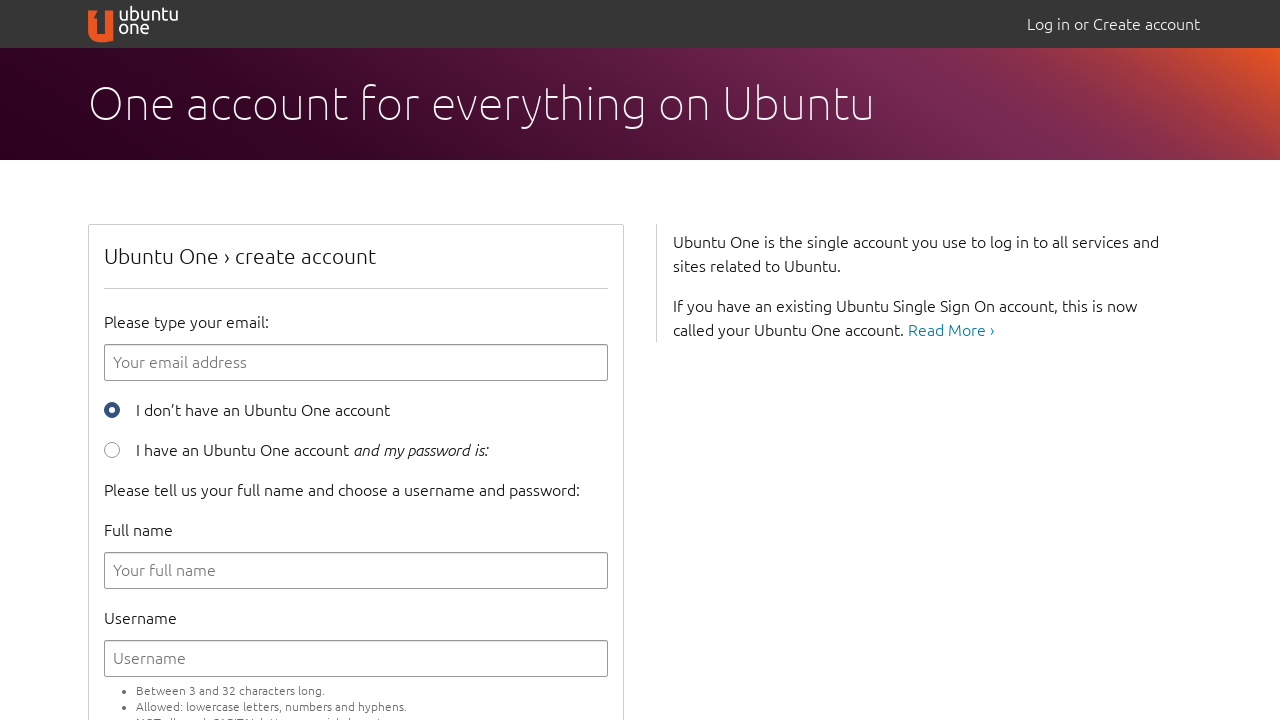

Clicked terms checkbox using JavaScript
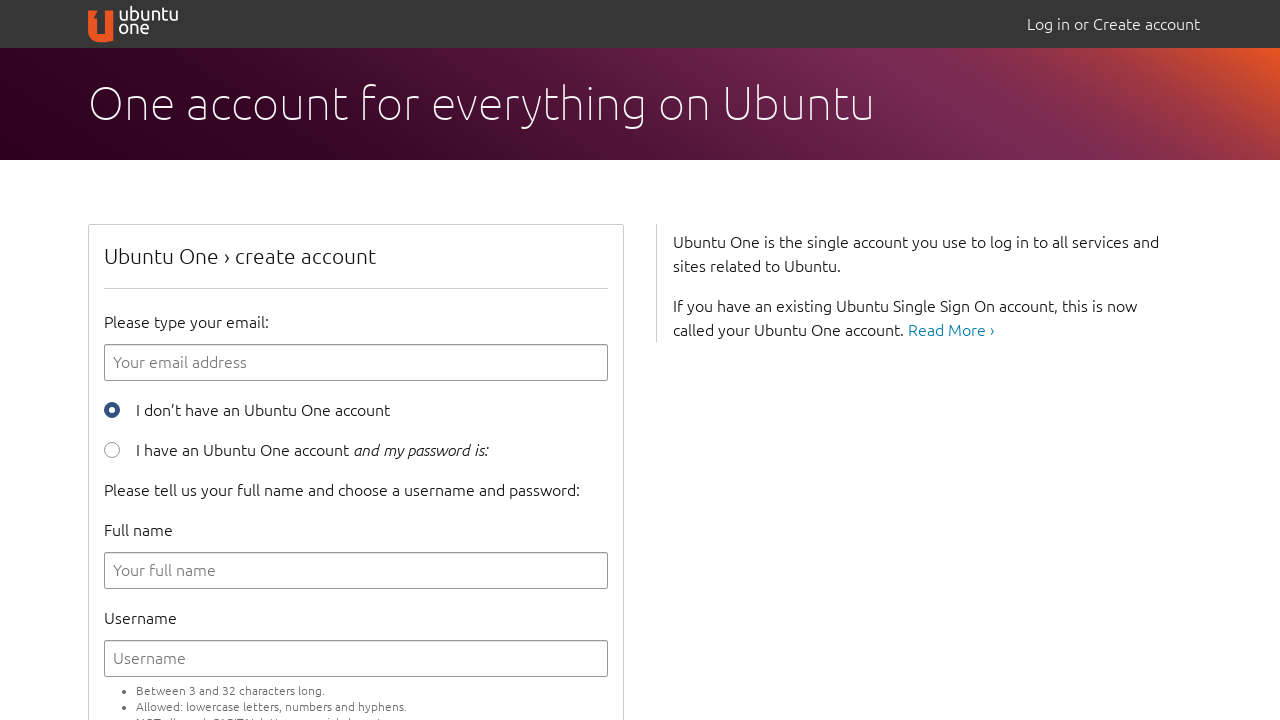

Waited for checkbox interaction to complete
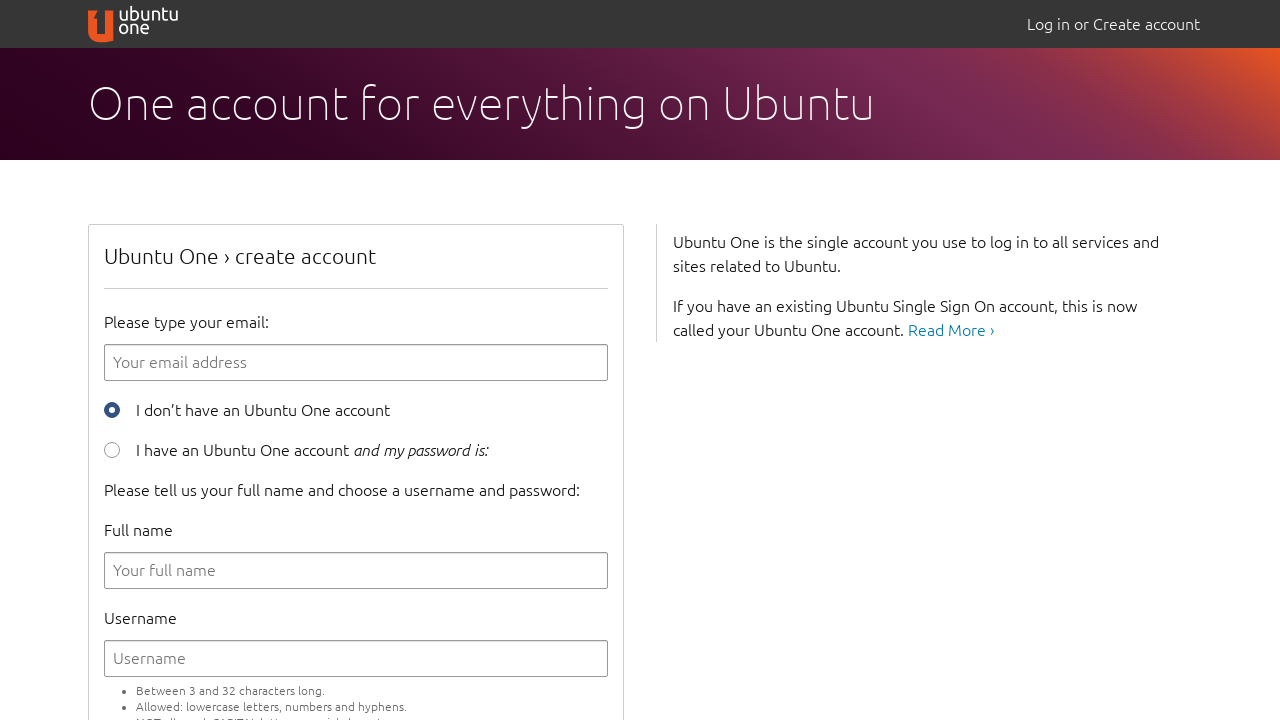

Verified terms checkbox is selected
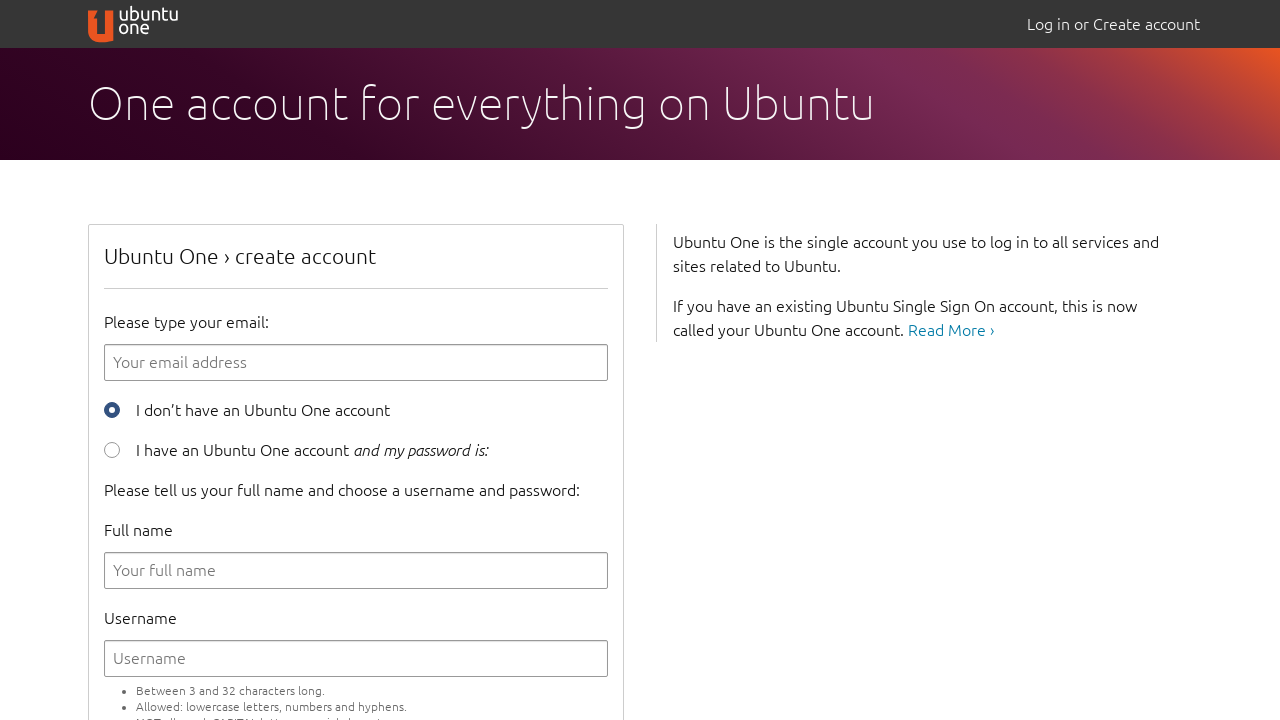

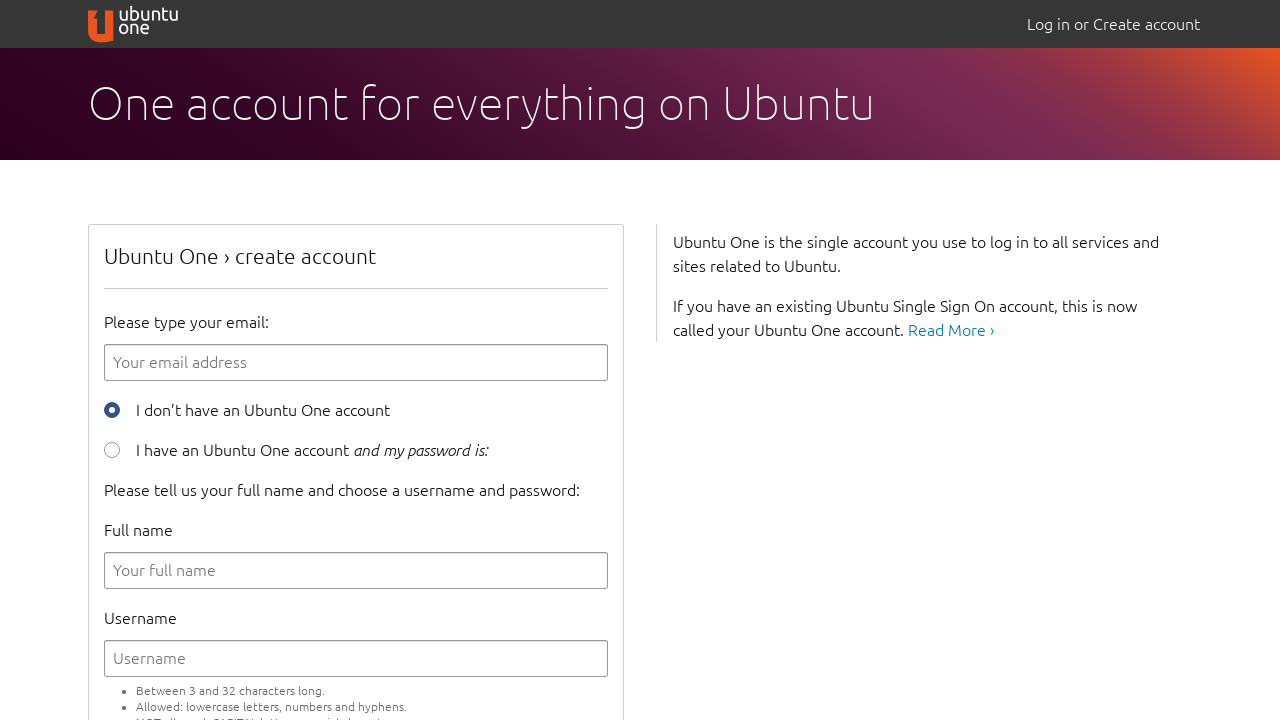